Tests filtering to display only active (incomplete) items

Starting URL: https://demo.playwright.dev/todomvc

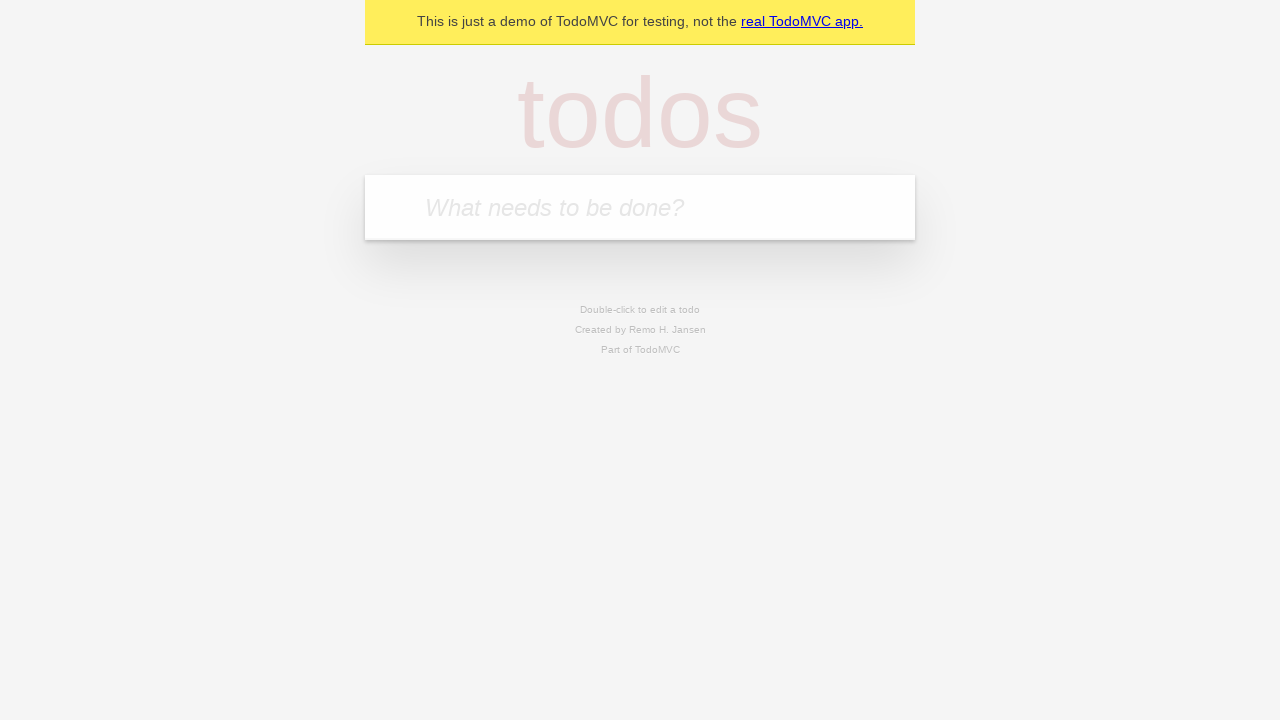

Filled new todo field with 'buy some cheese' on .new-todo
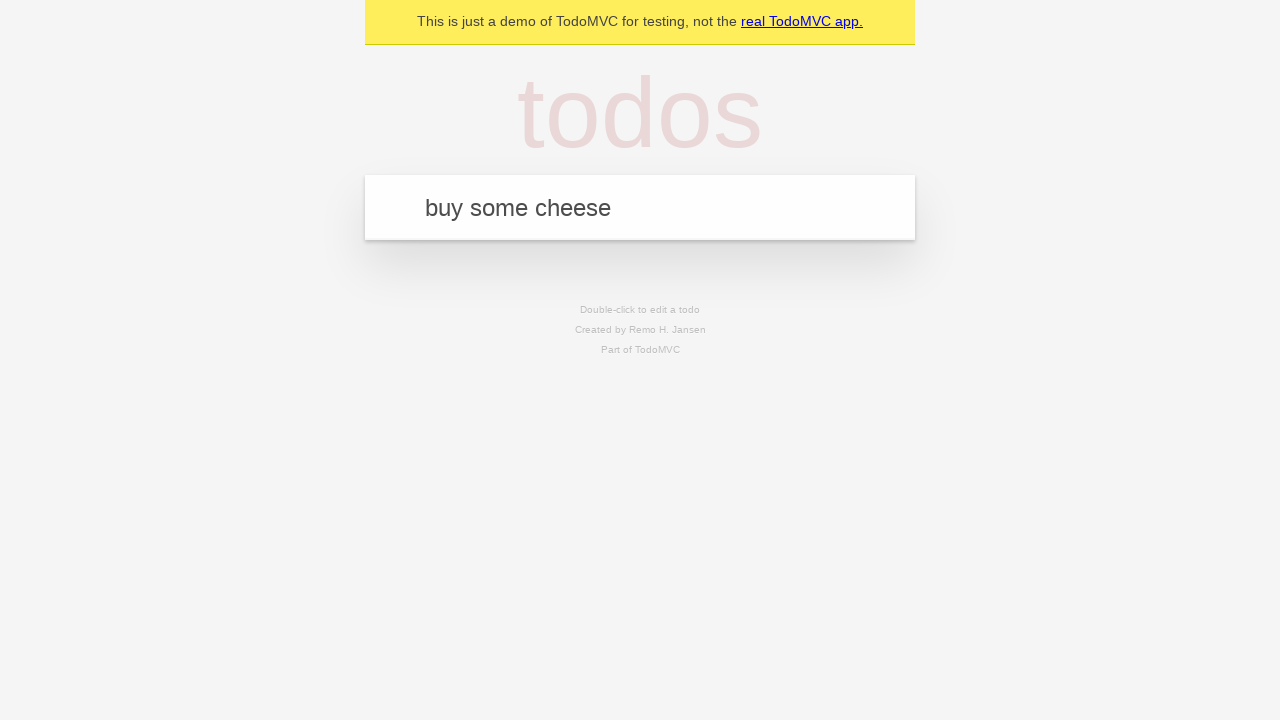

Pressed Enter to create first todo item on .new-todo
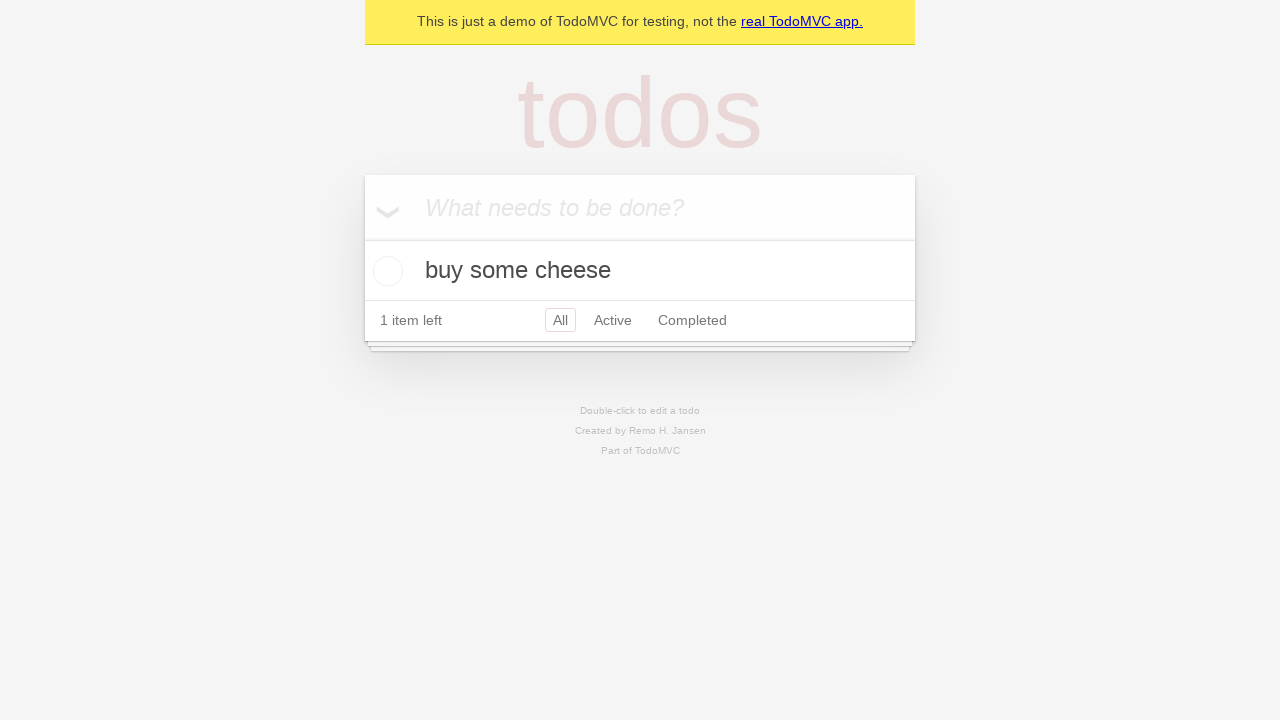

Filled new todo field with 'feed the cat' on .new-todo
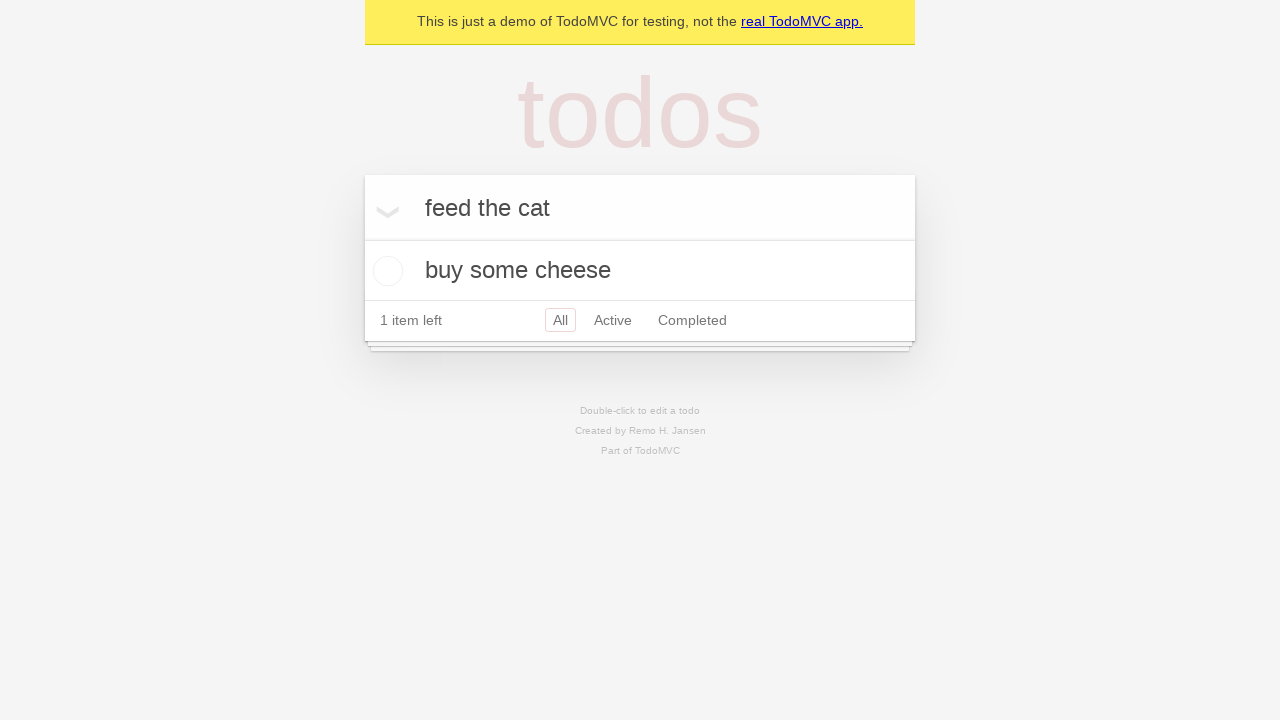

Pressed Enter to create second todo item on .new-todo
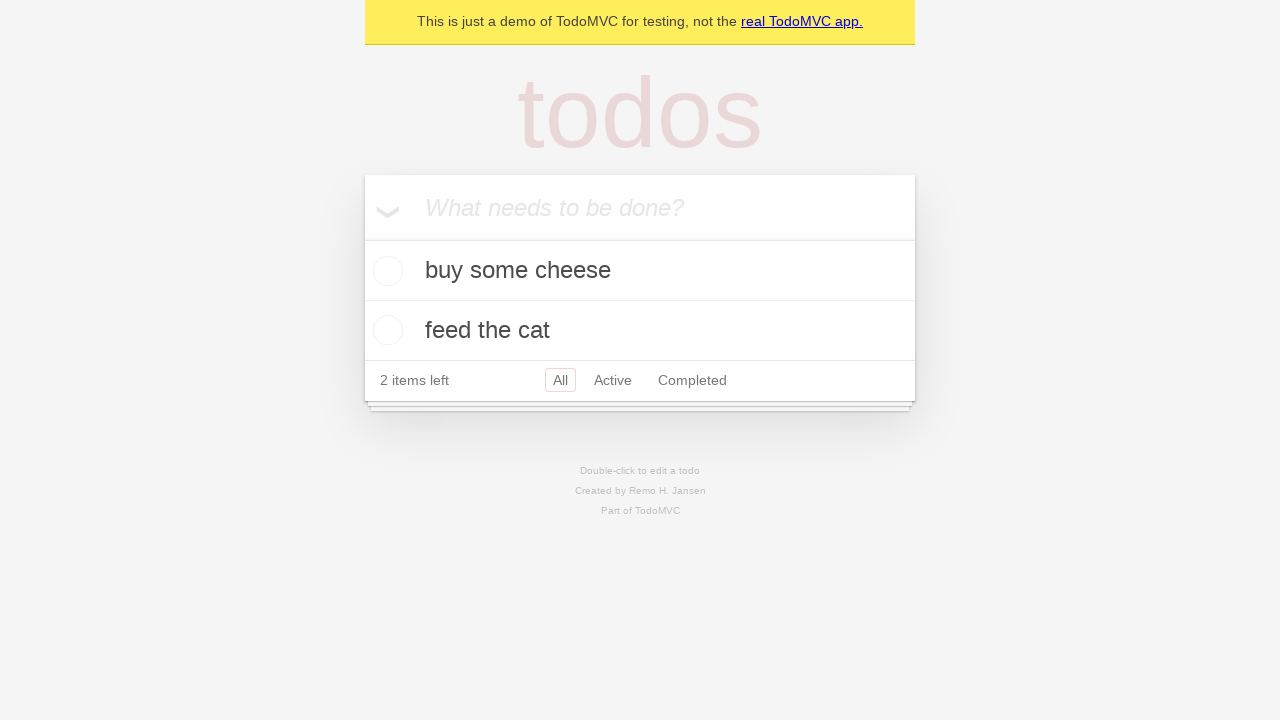

Filled new todo field with 'book a doctors appointment' on .new-todo
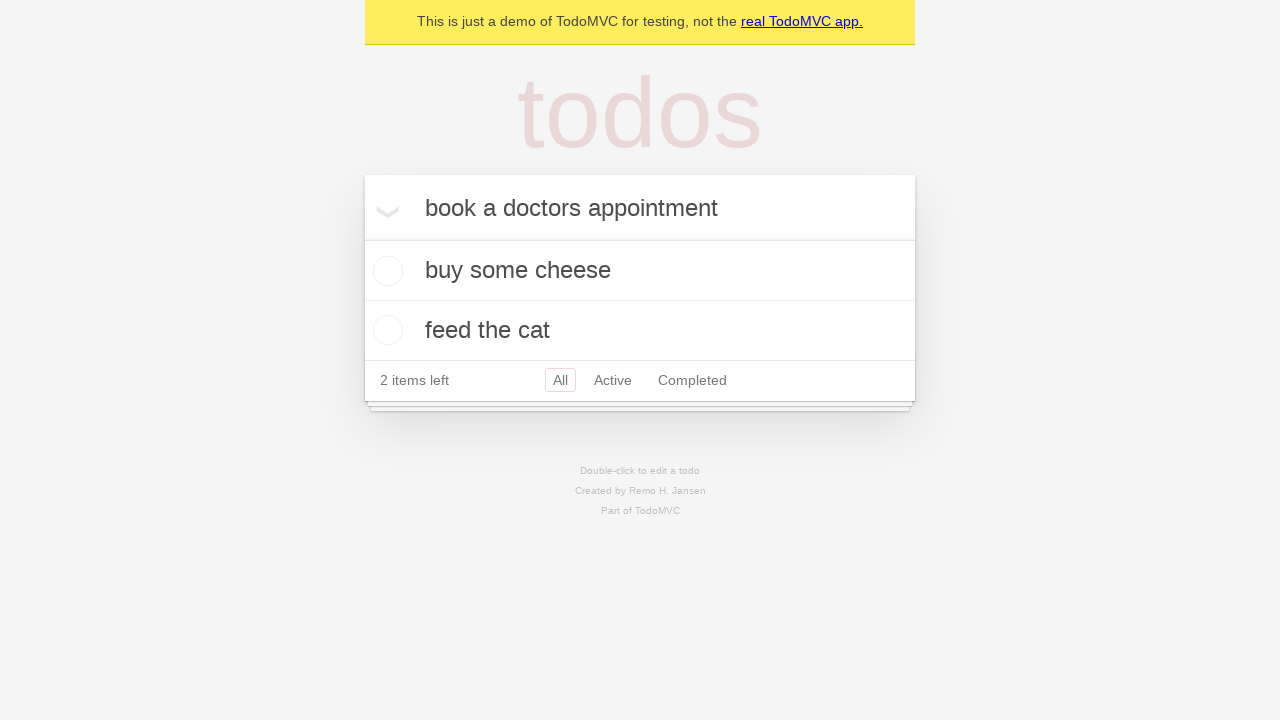

Pressed Enter to create third todo item on .new-todo
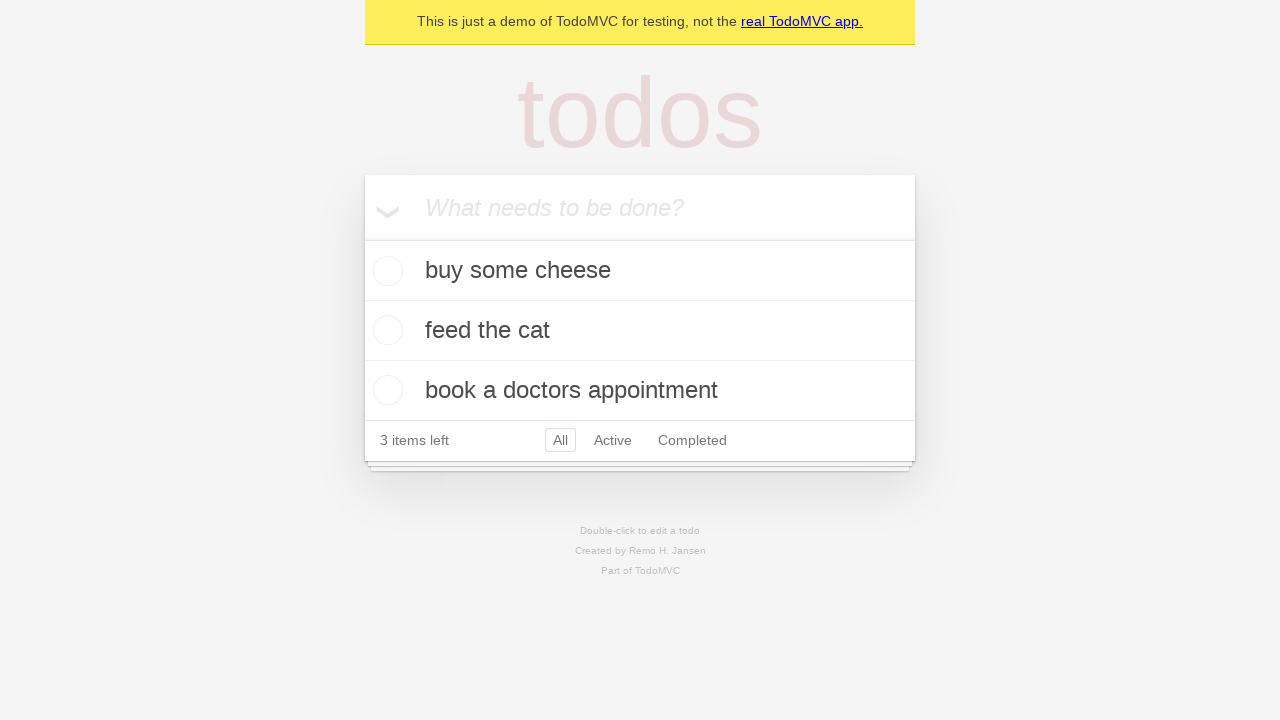

Checked the second todo item to mark it as complete at (385, 330) on .todo-list li .toggle >> nth=1
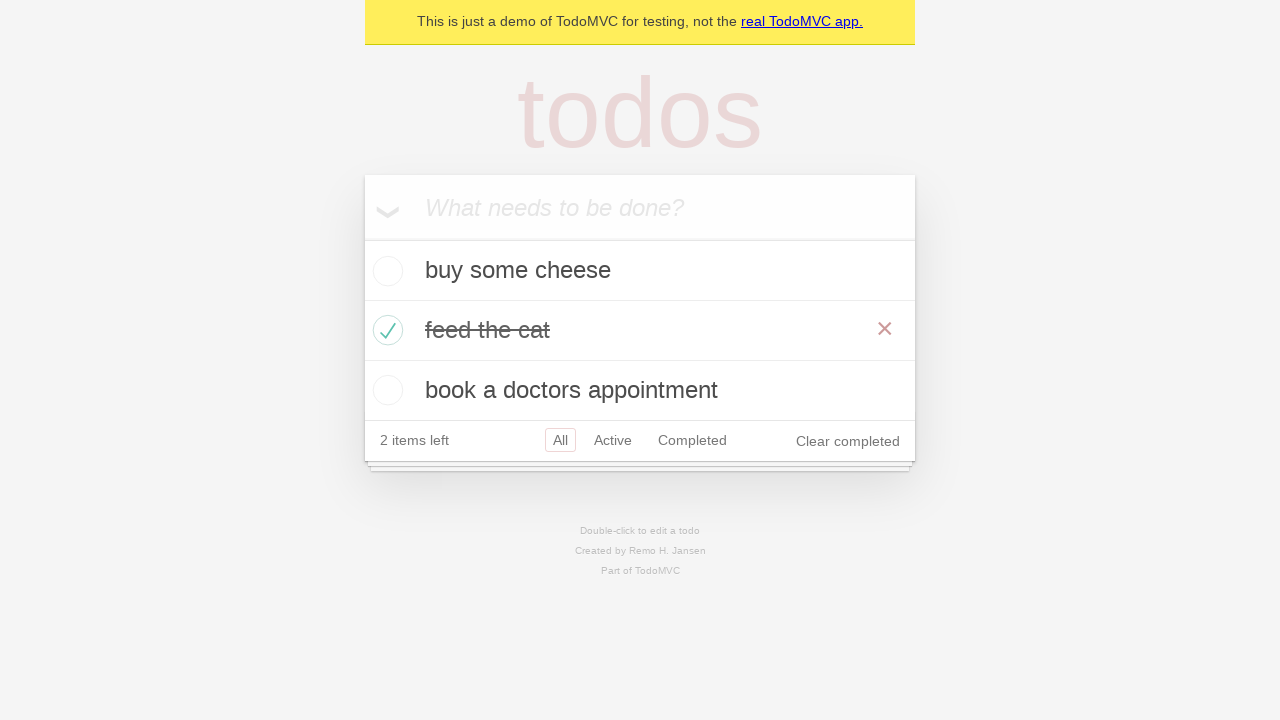

Clicked Active filter to display only incomplete items at (613, 440) on .filters >> text=Active
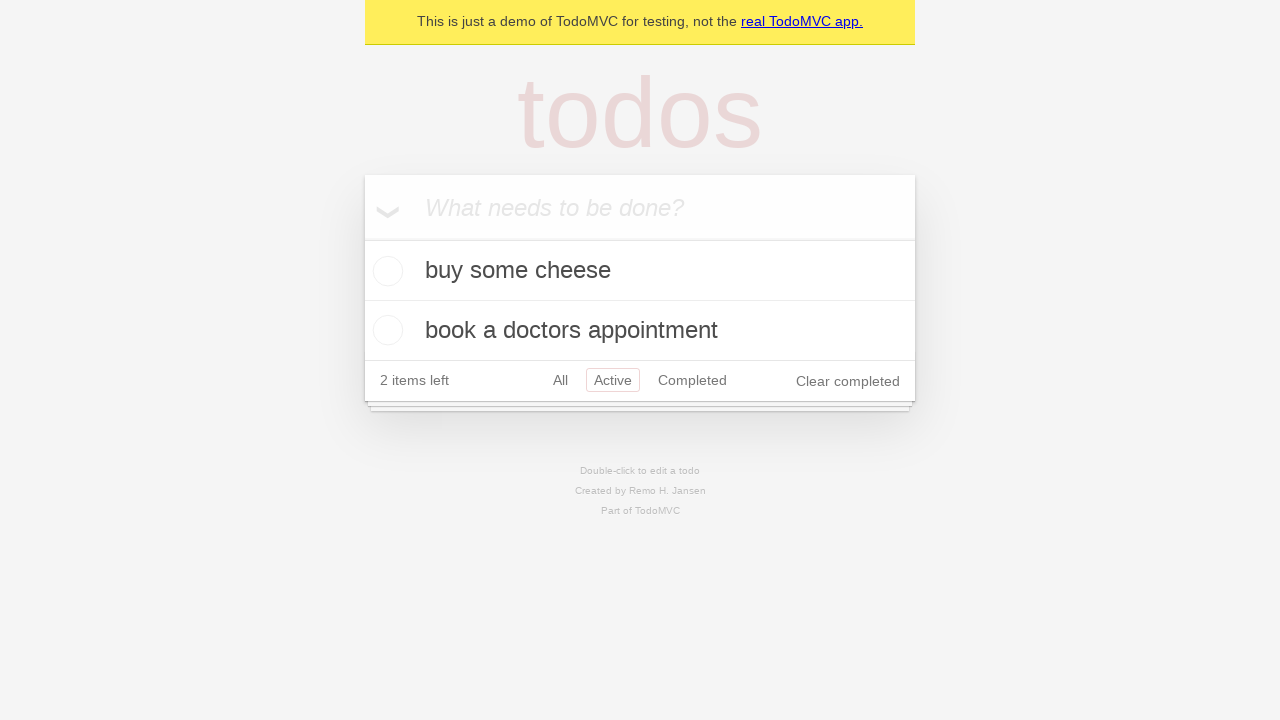

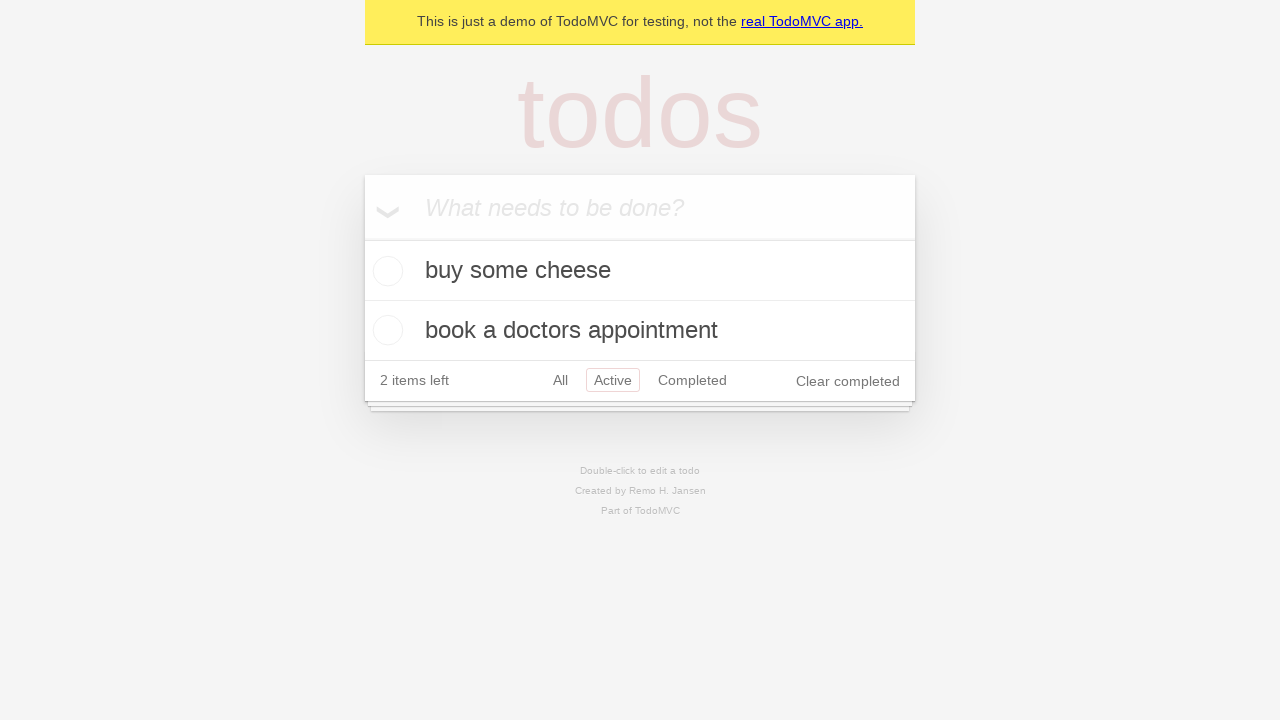